Tests selecting multiple non-consecutive items using Ctrl key modifier

Starting URL: https://jqueryui.com/resources/demos/selectable/display-grid.html

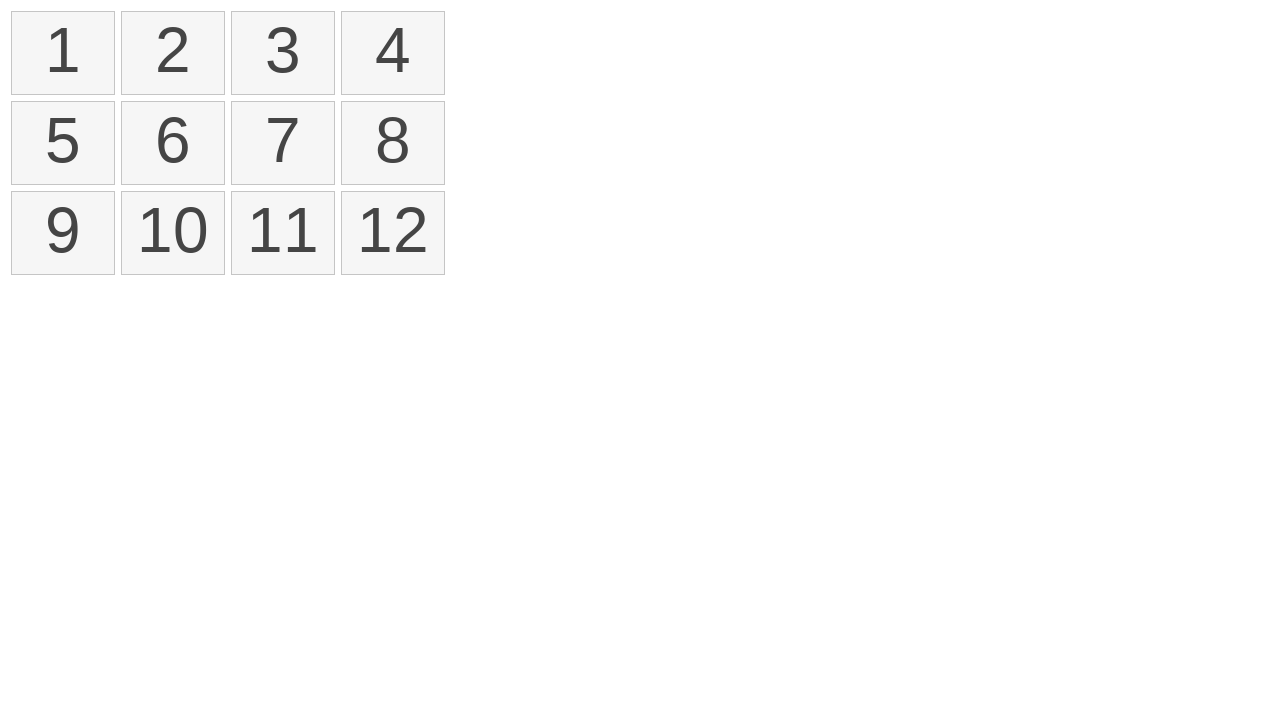

Located all list items in selectable grid
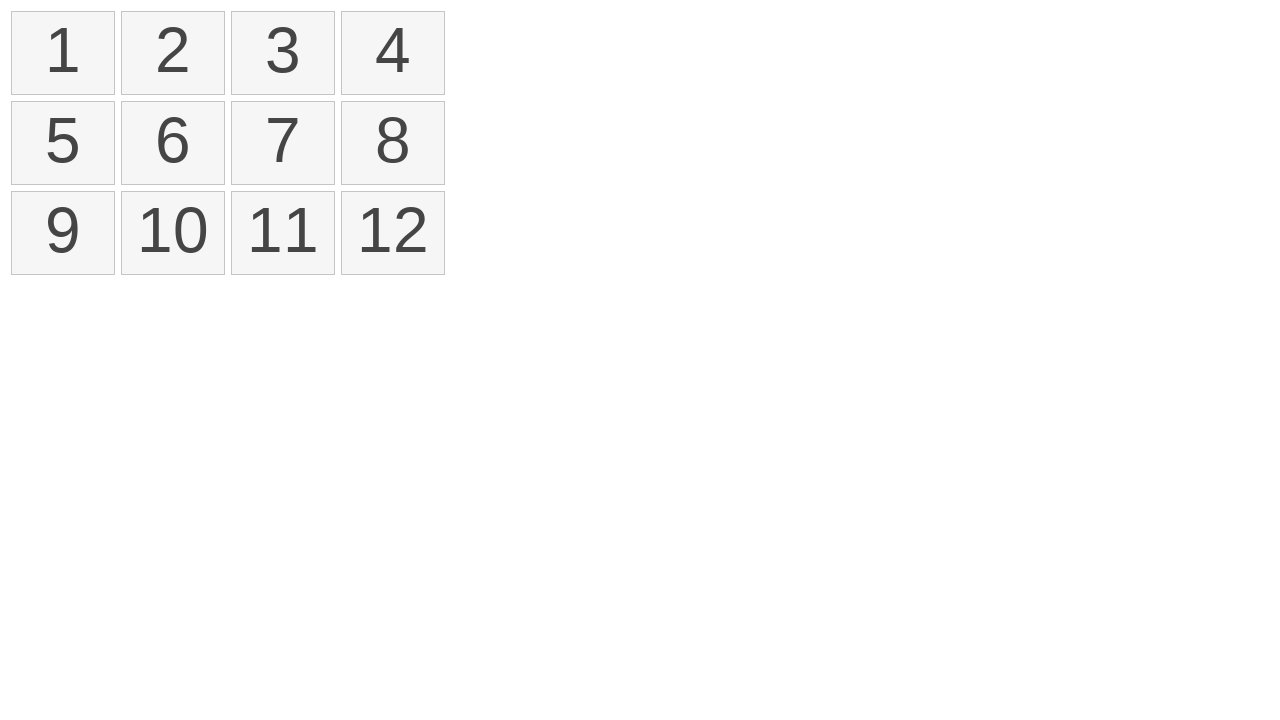

Pressed down Control key for multi-select
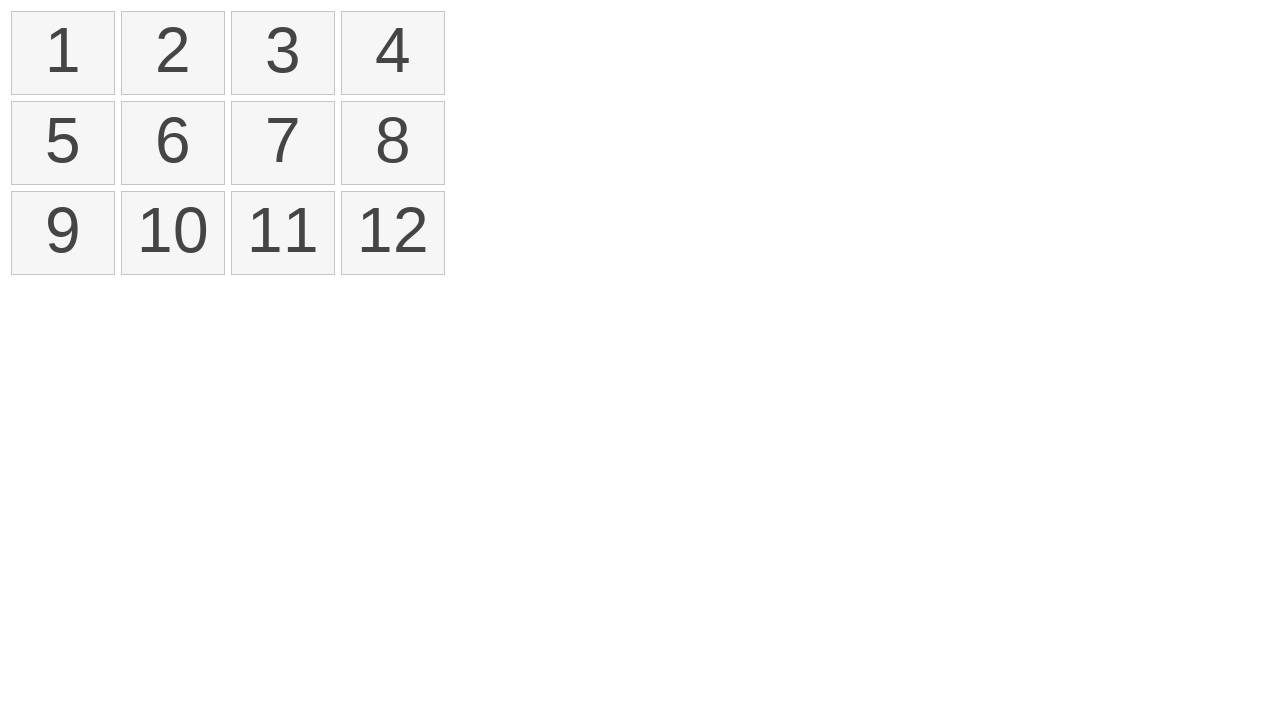

Clicked item 1 while holding Control at (63, 53) on xpath=//ol[@id='selectable']/li >> nth=0
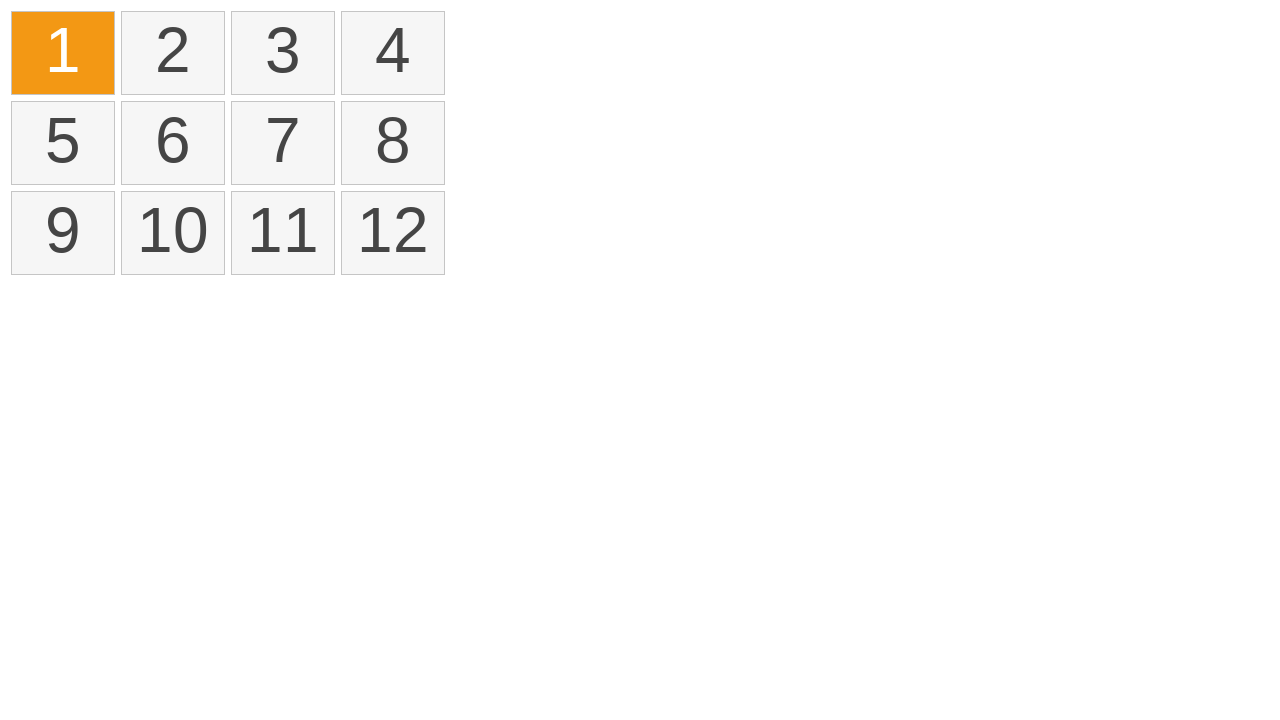

Clicked item 3 while holding Control at (283, 53) on xpath=//ol[@id='selectable']/li >> nth=2
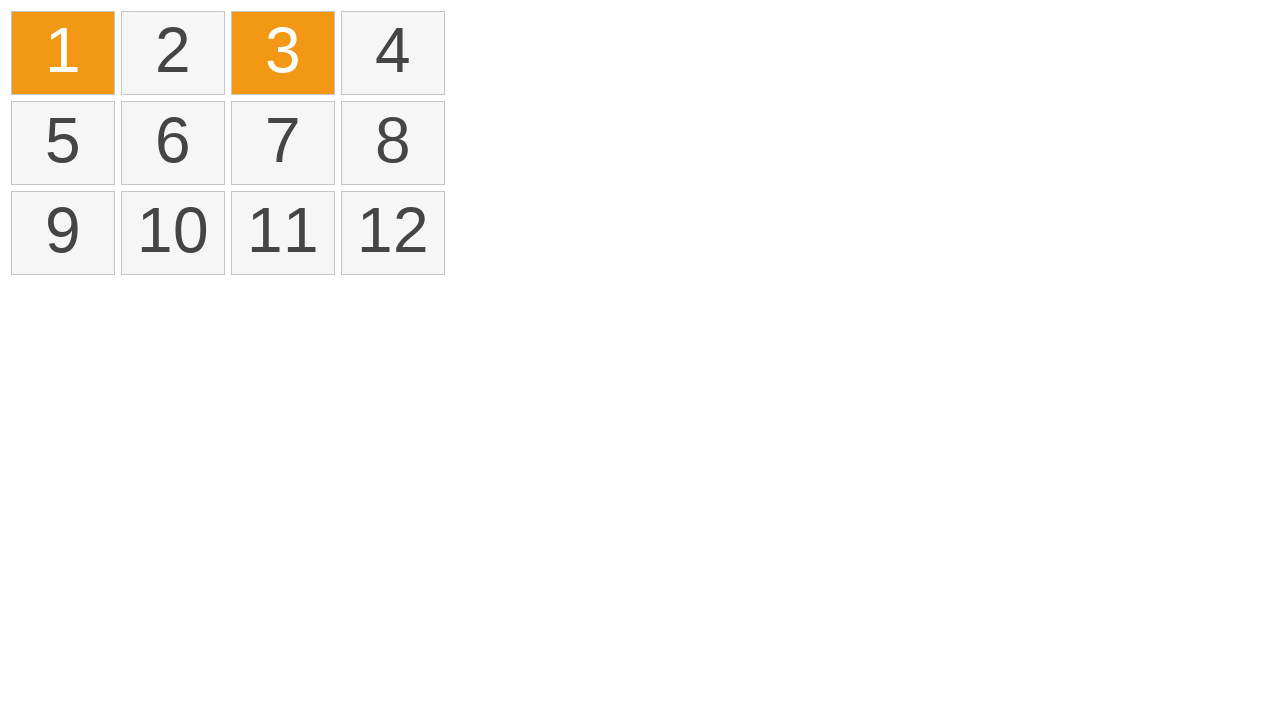

Clicked item 6 while holding Control at (173, 143) on xpath=//ol[@id='selectable']/li >> nth=5
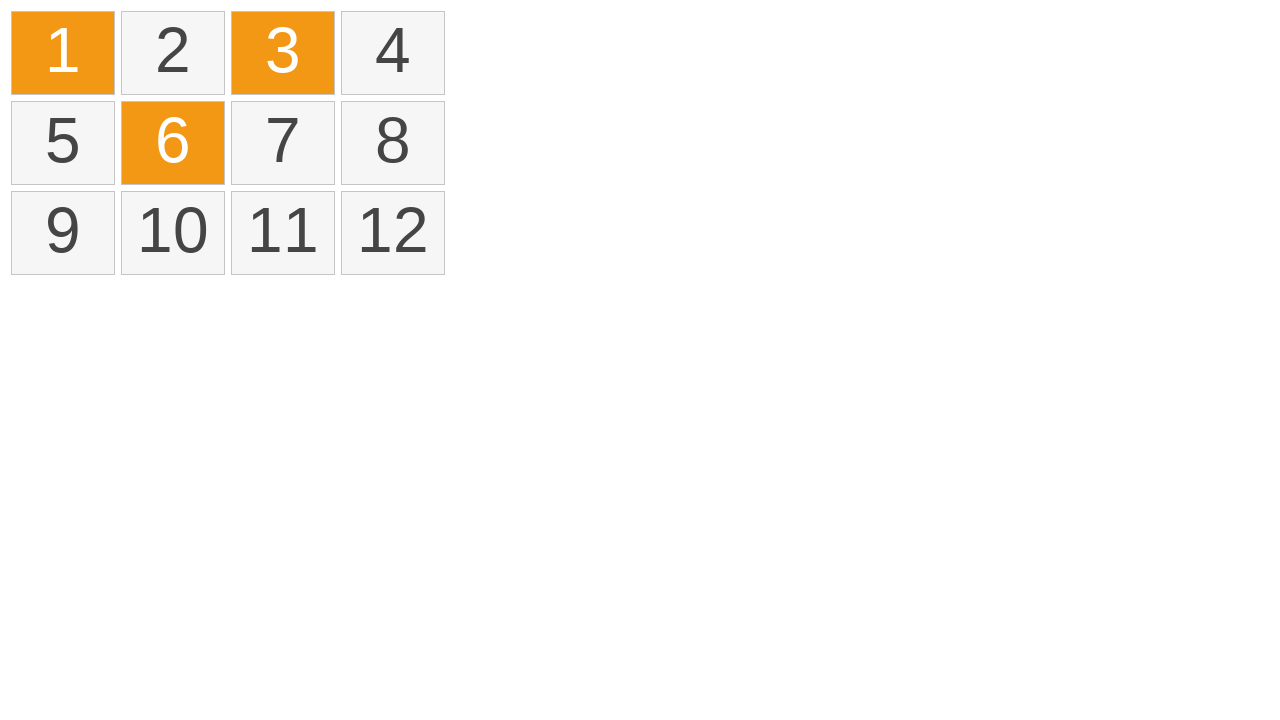

Clicked item 11 while holding Control at (283, 233) on xpath=//ol[@id='selectable']/li >> nth=10
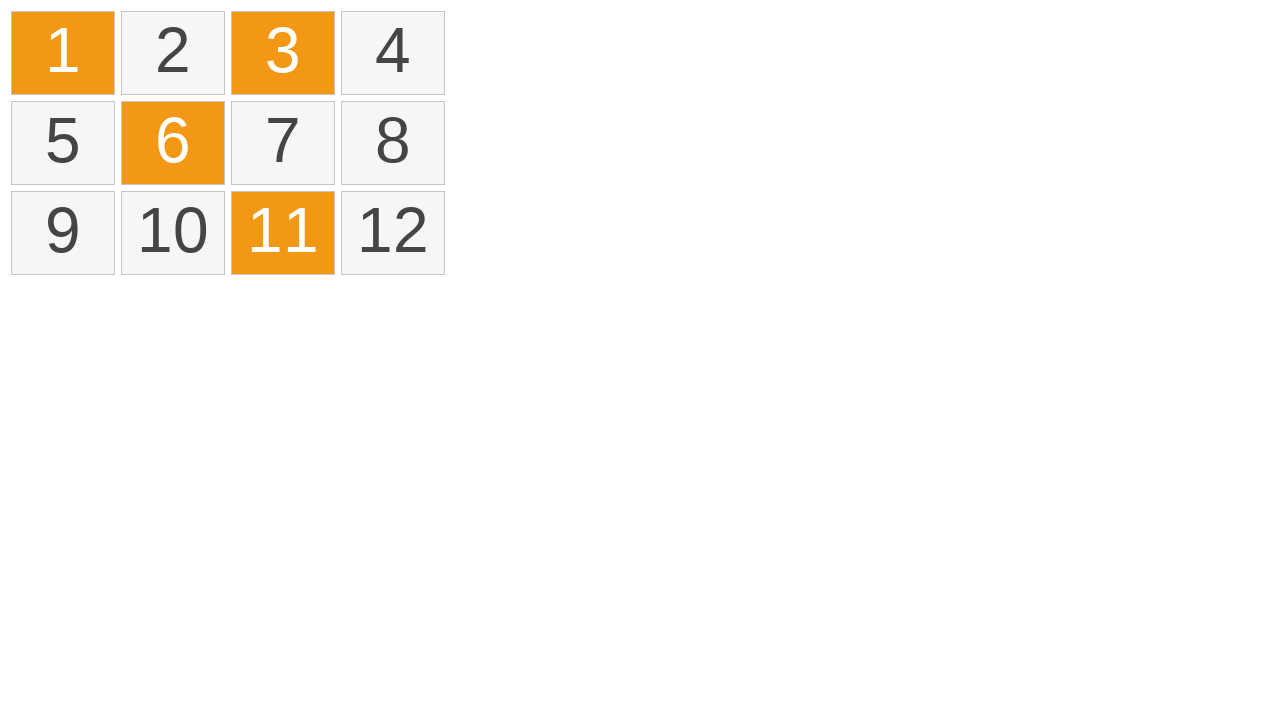

Released Control key
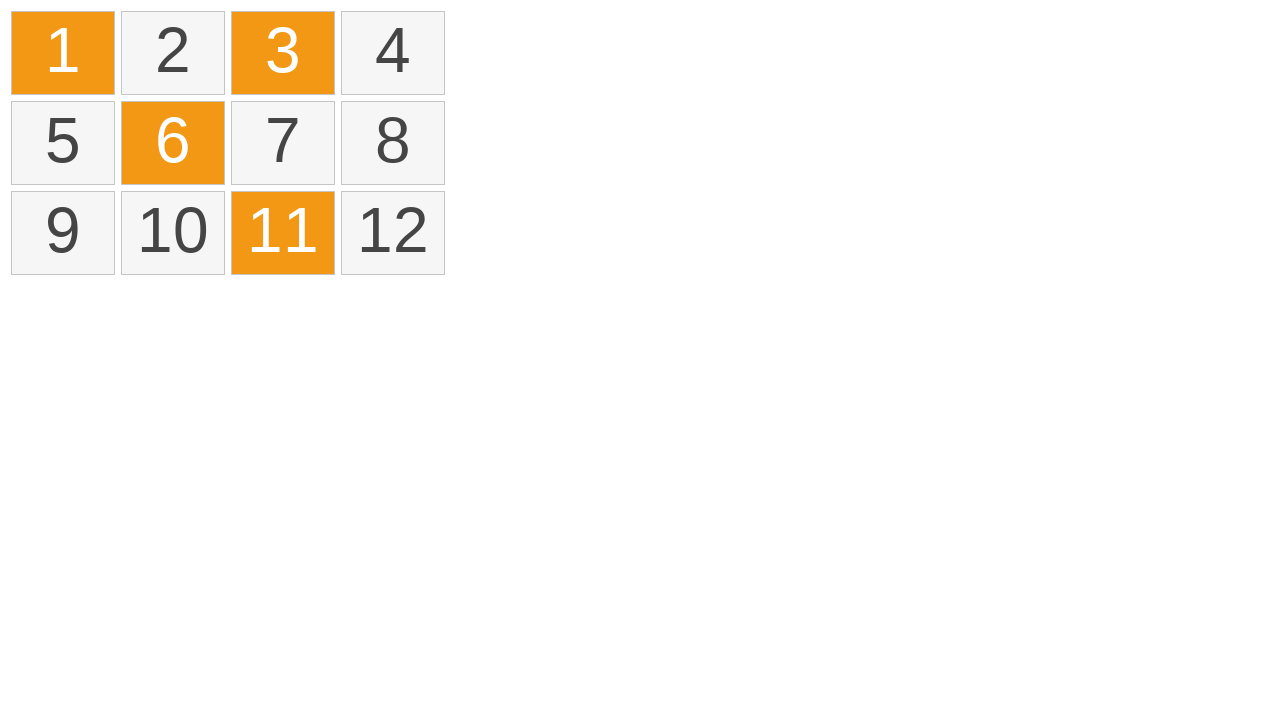

Waited 500ms for selection to complete
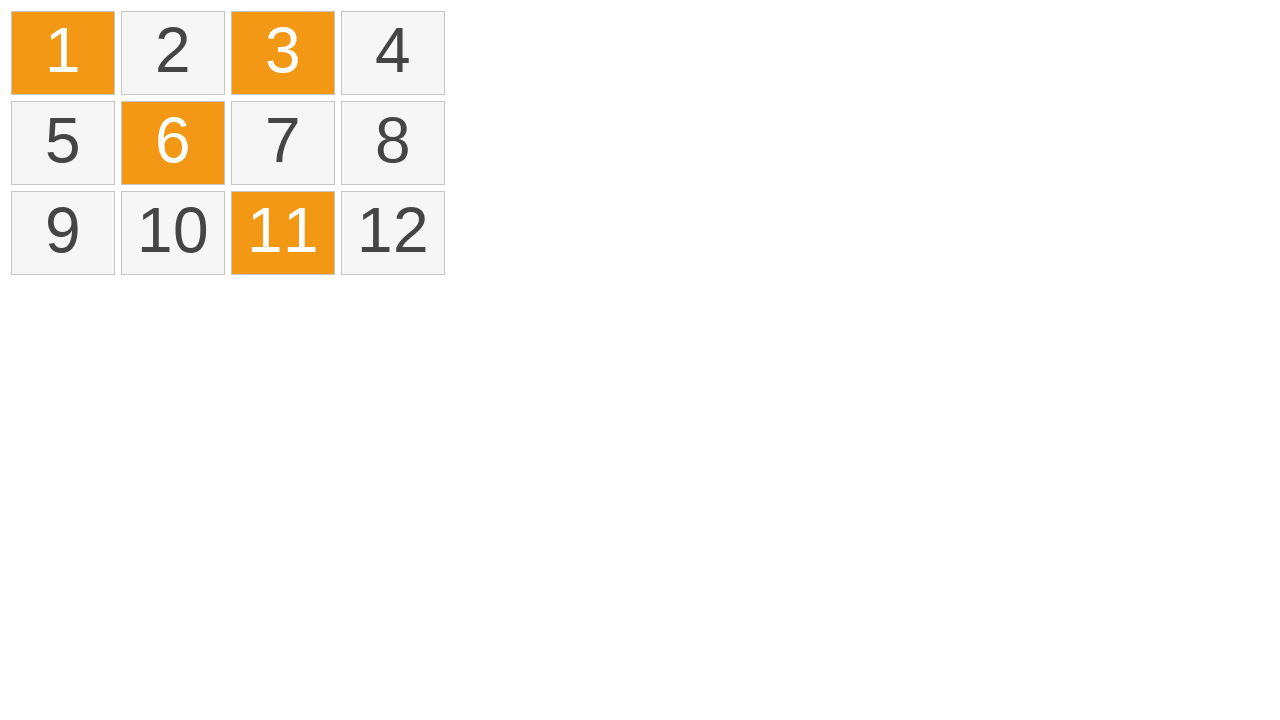

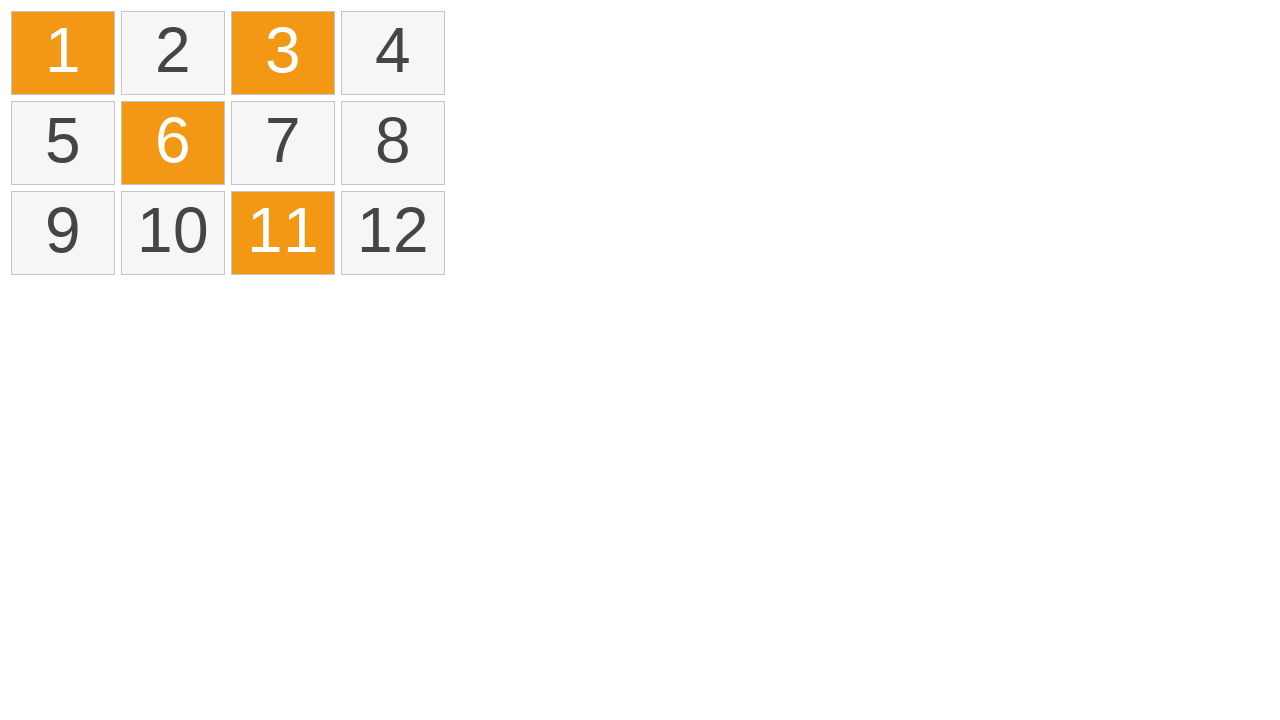